Tests checking both checkboxes - clicks each checkbox if not already selected and verifies they become checked

Starting URL: https://the-internet.herokuapp.com/checkboxes

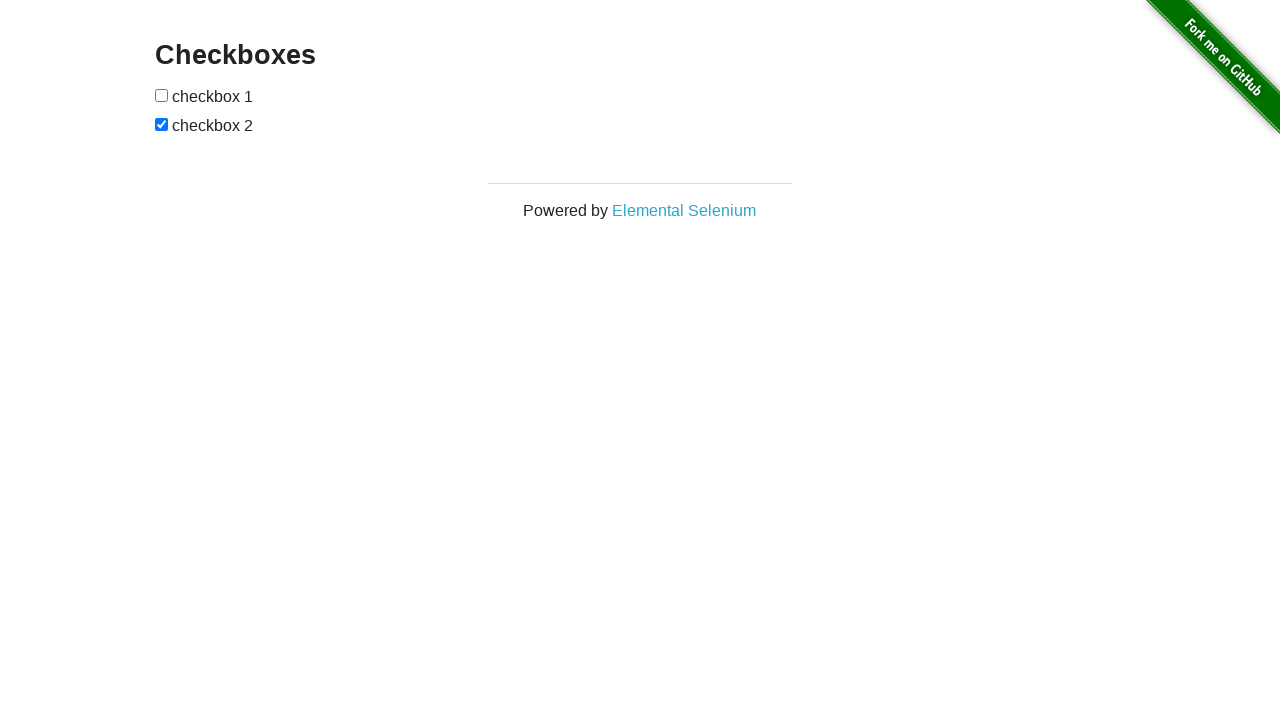

Waited for page header to load
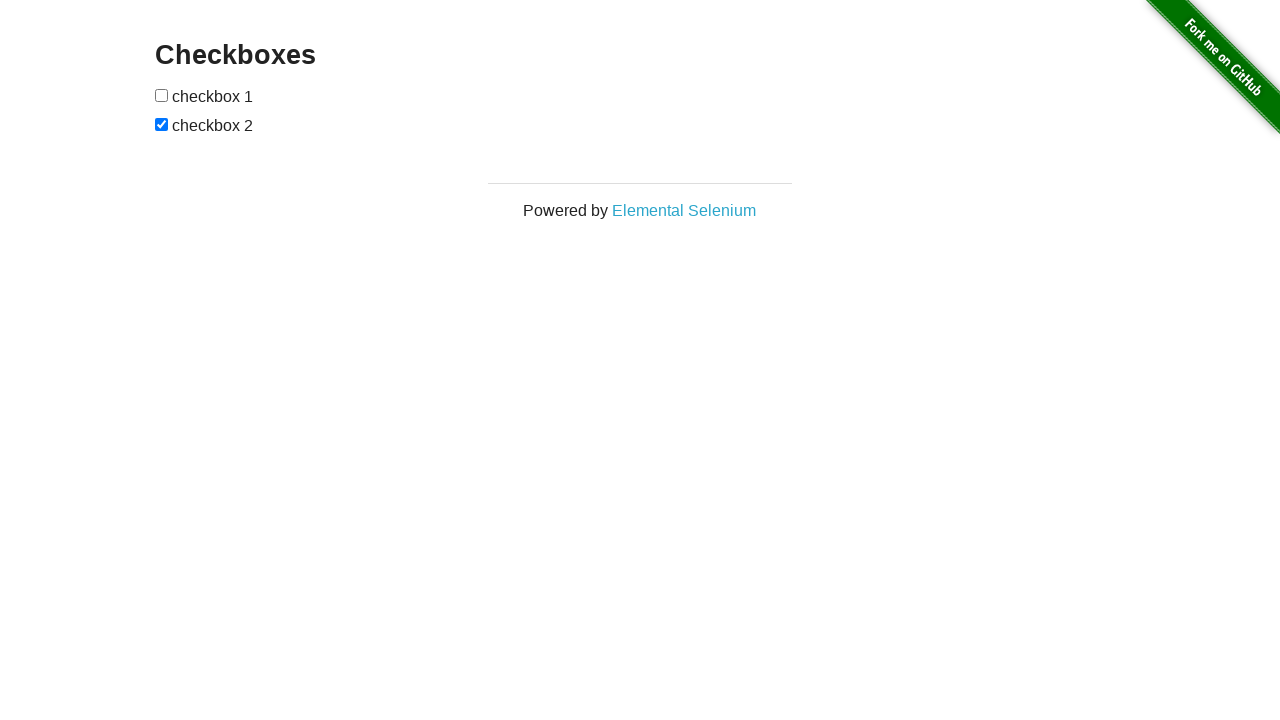

Located all checkbox inputs on the page
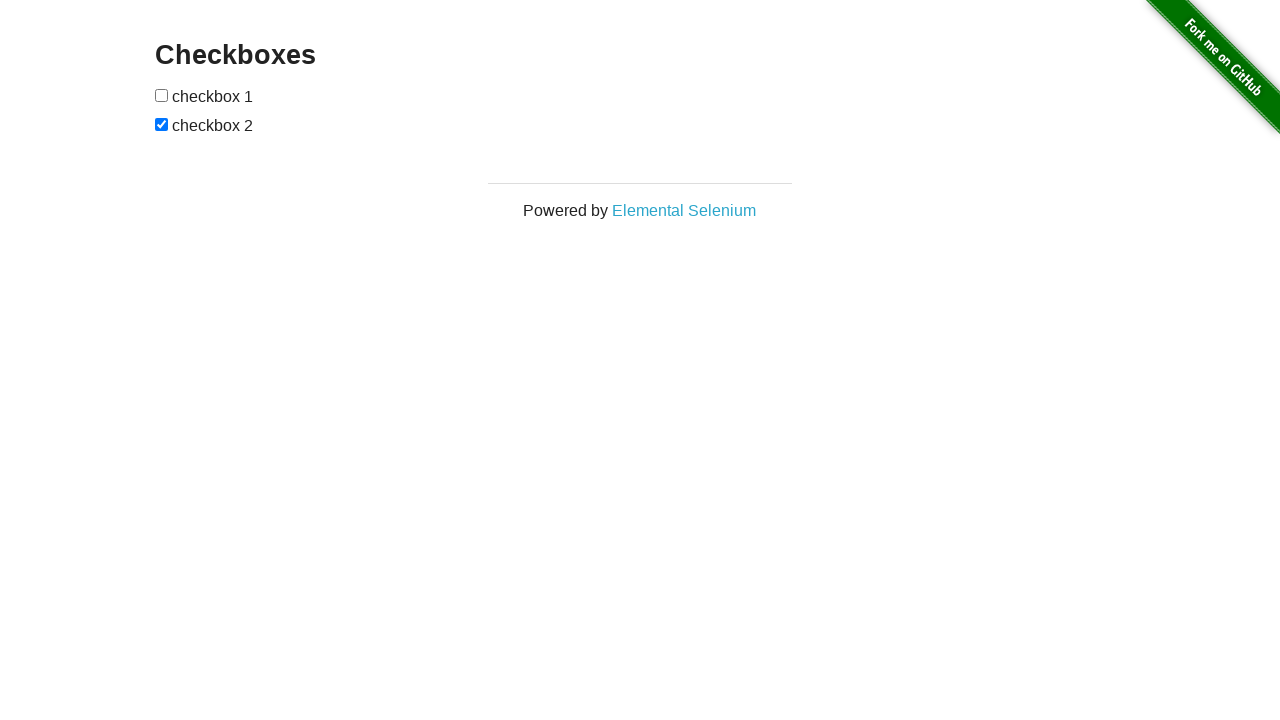

Clicked first checkbox to select it at (162, 95) on input[type='checkbox'] >> nth=0
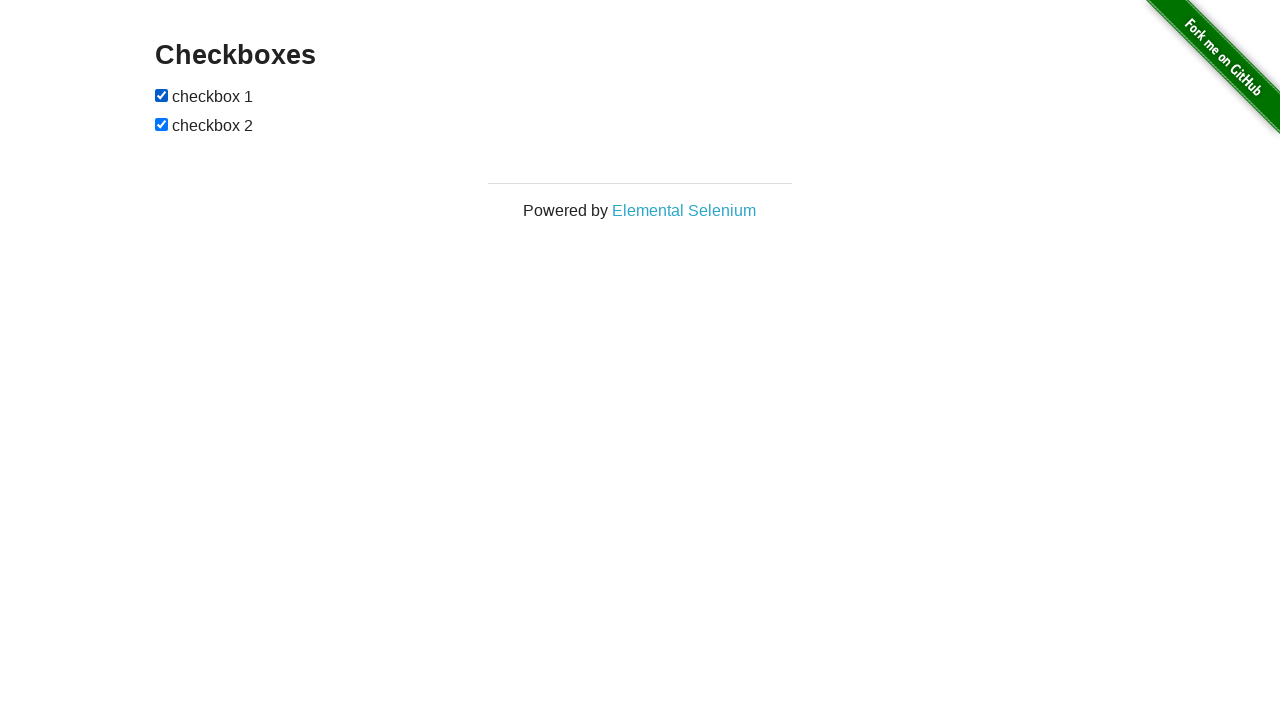

Verified first checkbox is checked
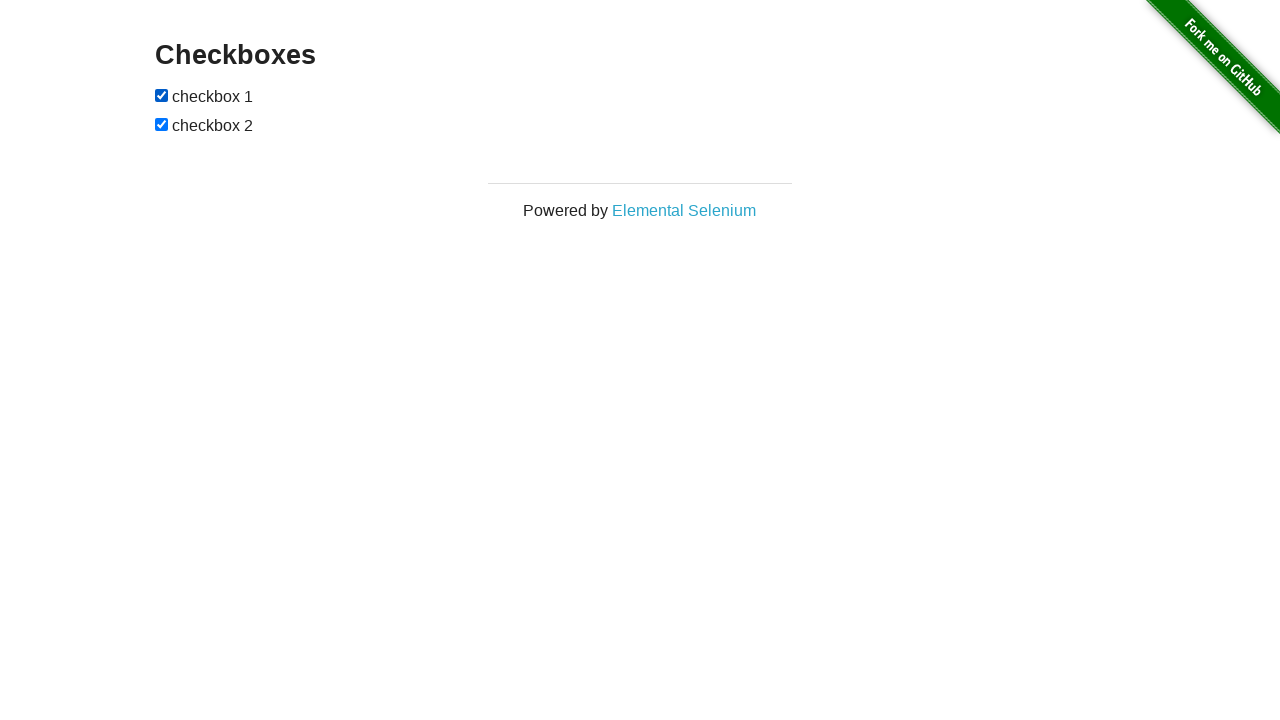

Second checkbox was already checked
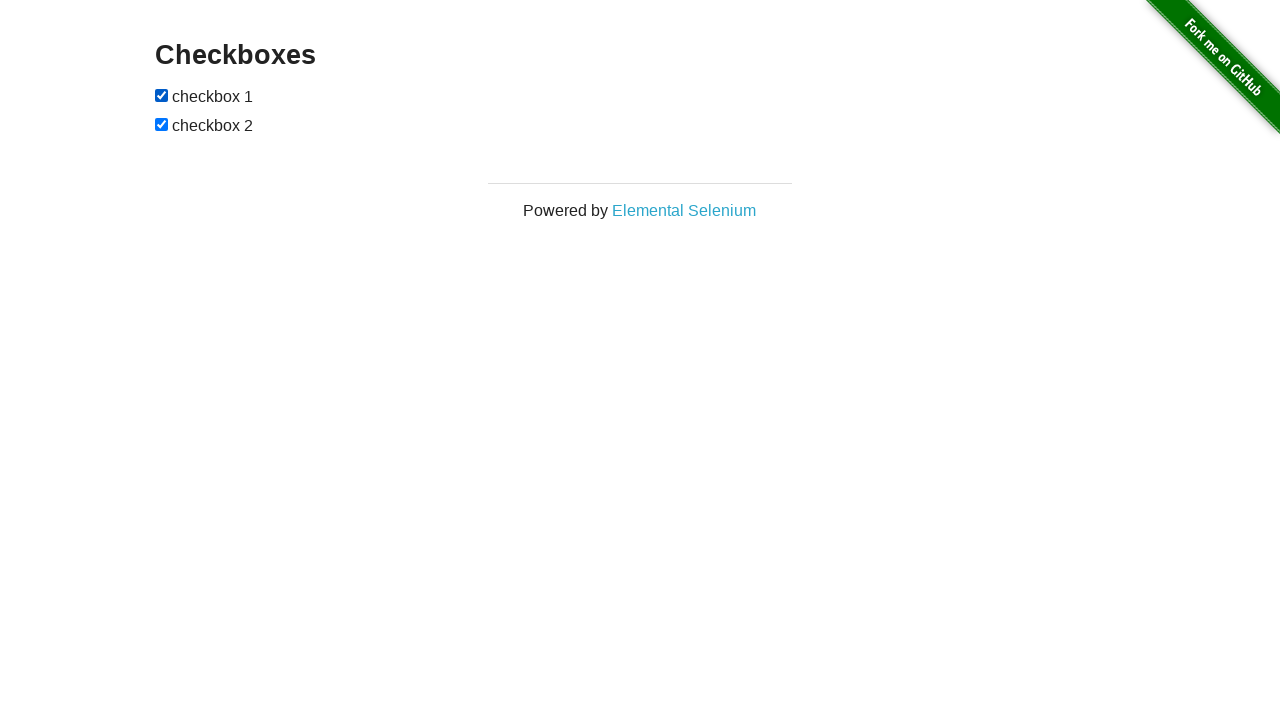

Verified second checkbox is checked
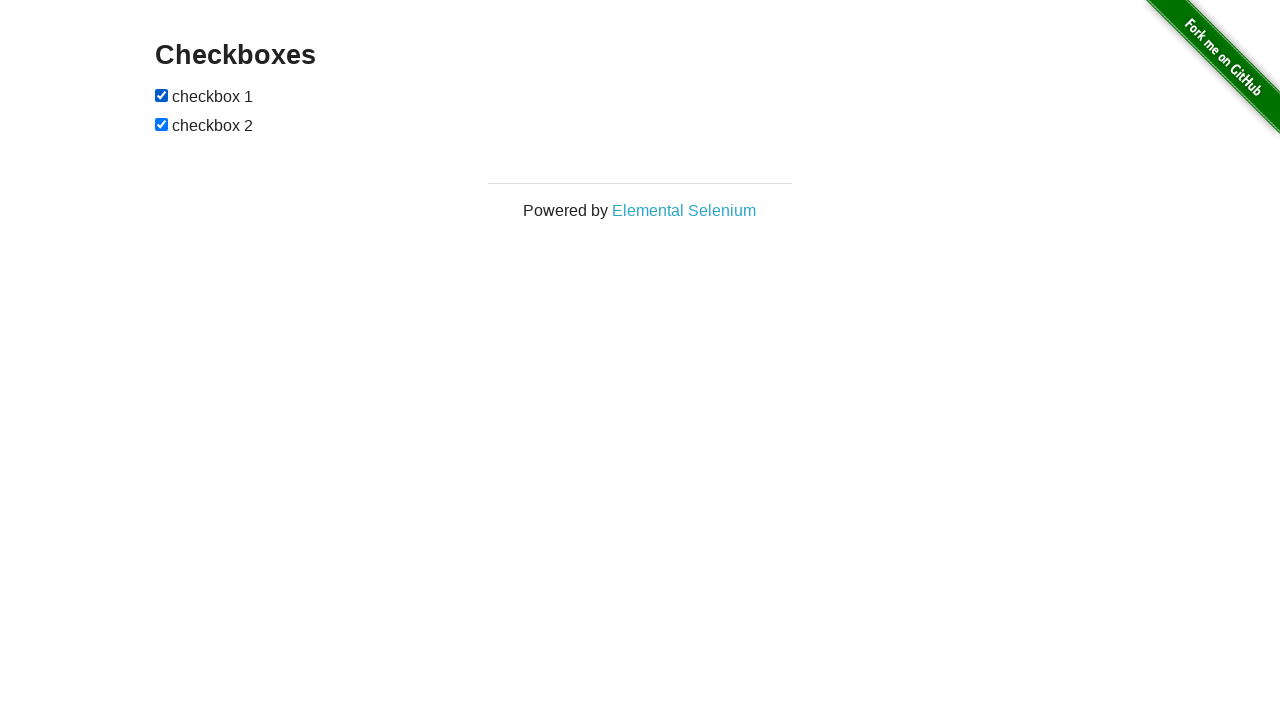

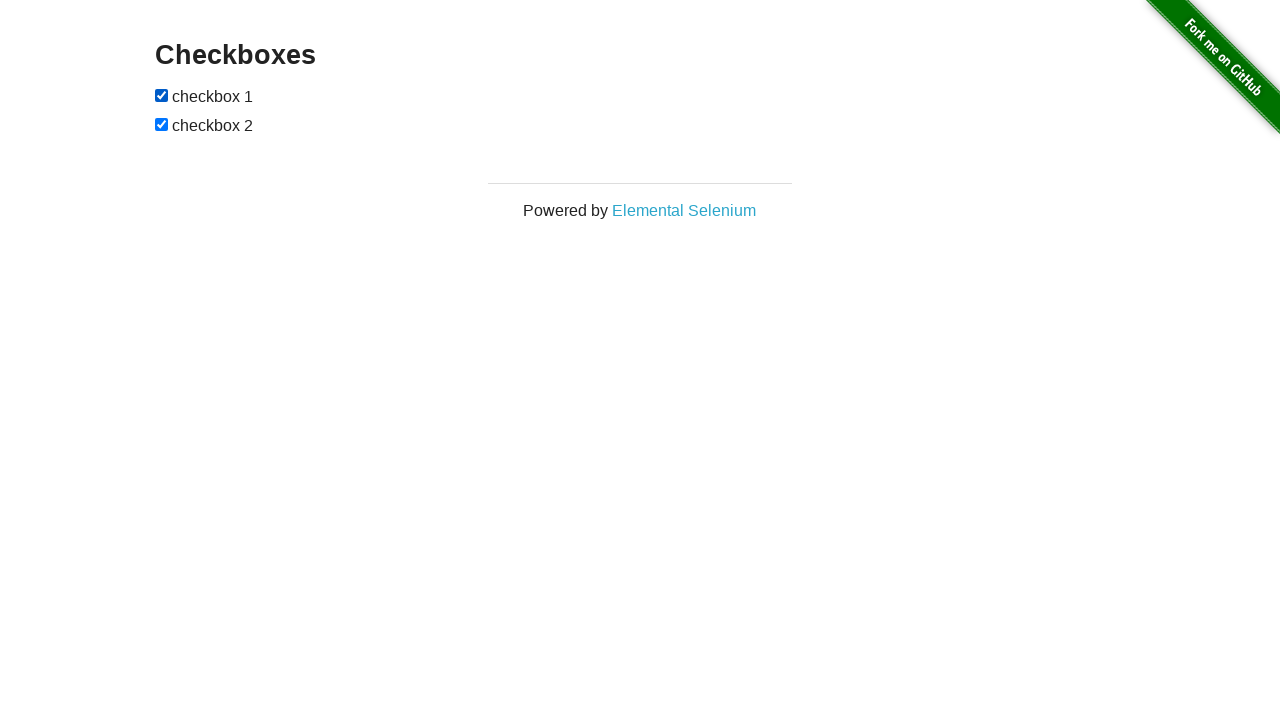